Tests dynamic controls functionality by clicking a toggle button to hide a checkbox, waiting for it to disappear, then clicking again to make it reappear and verifying visibility.

Starting URL: https://v1.training-support.net/selenium/dynamic-controls

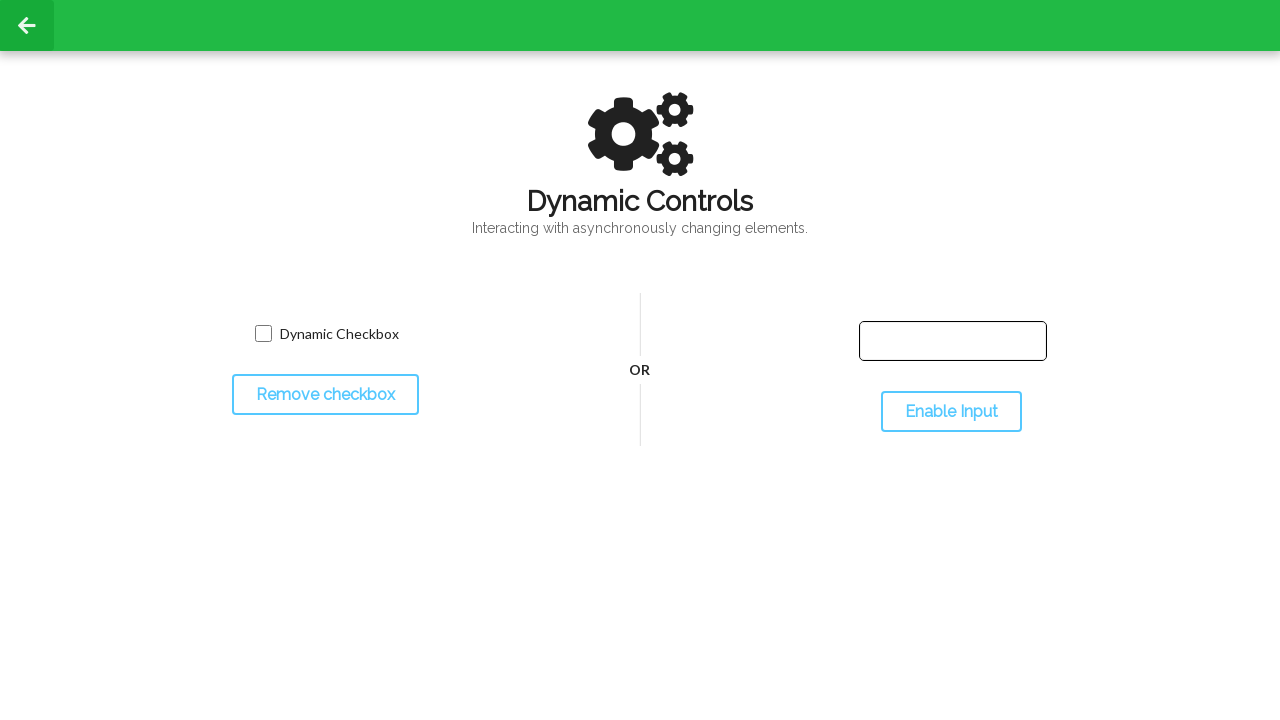

Clicked toggle button to hide the checkbox at (325, 395) on #toggleCheckbox
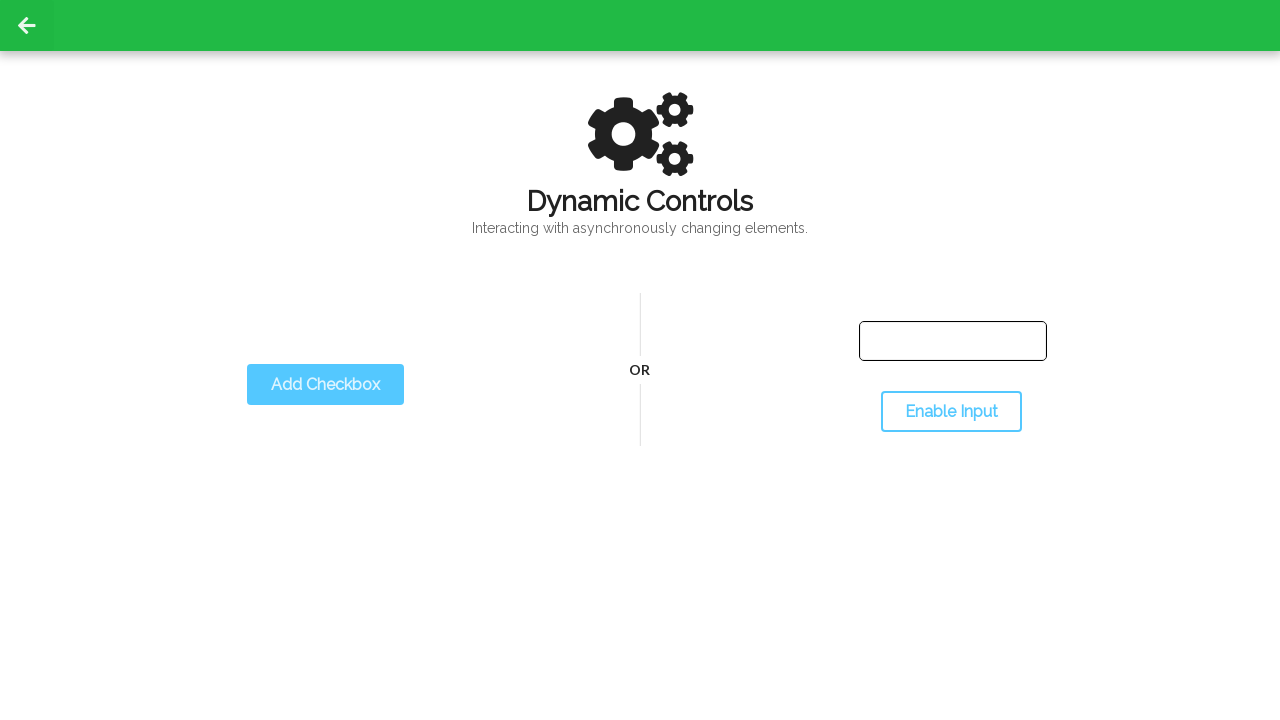

Checkbox disappeared and became hidden
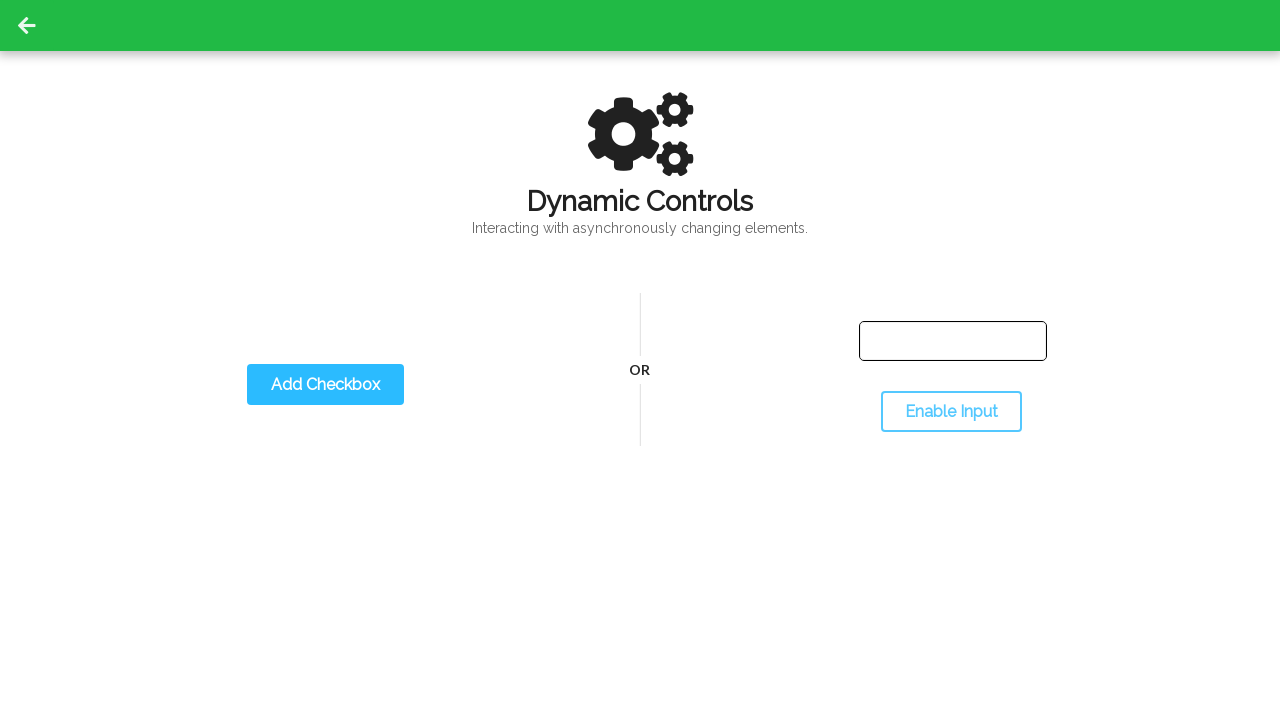

Clicked toggle button again to show the checkbox at (325, 385) on #toggleCheckbox
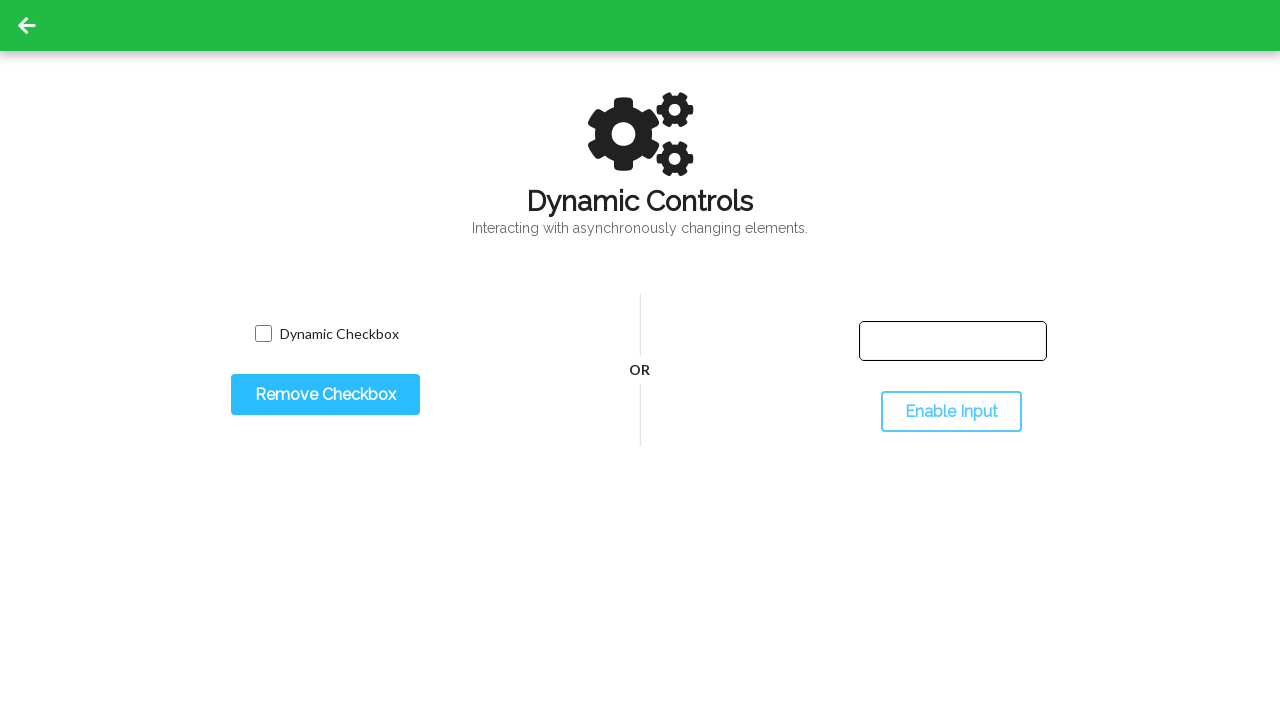

Checkbox reappeared and became visible
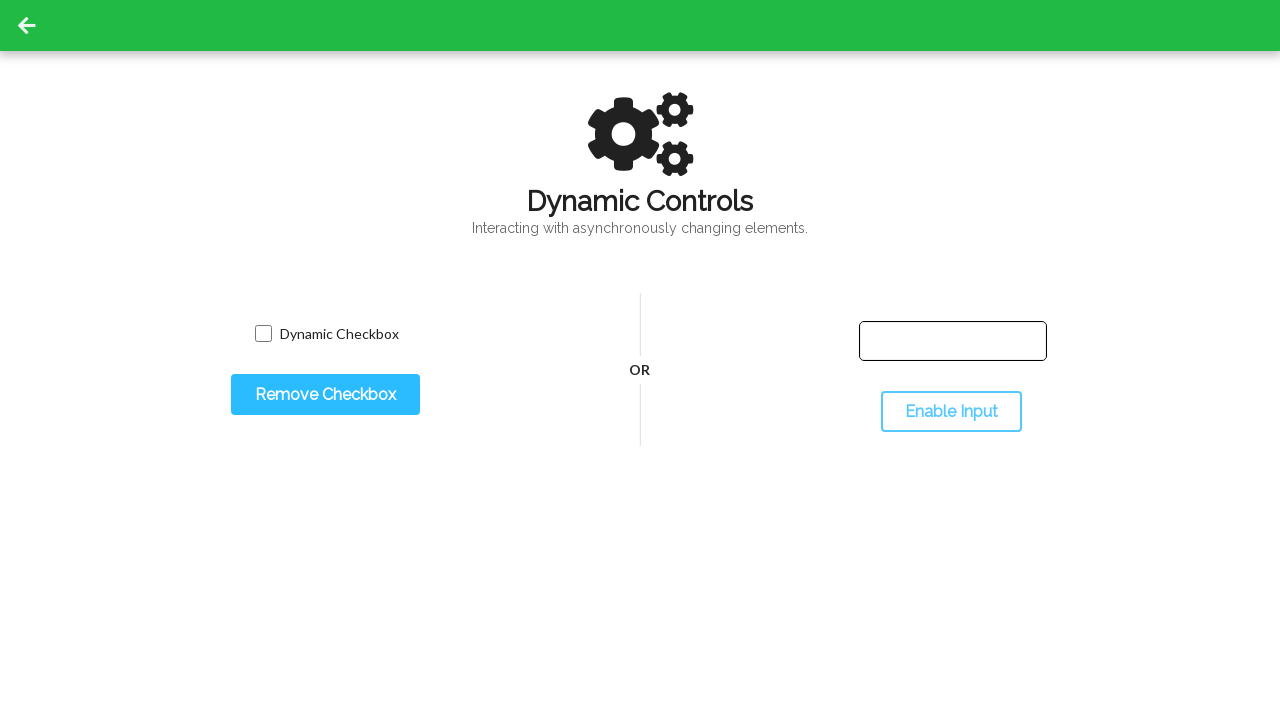

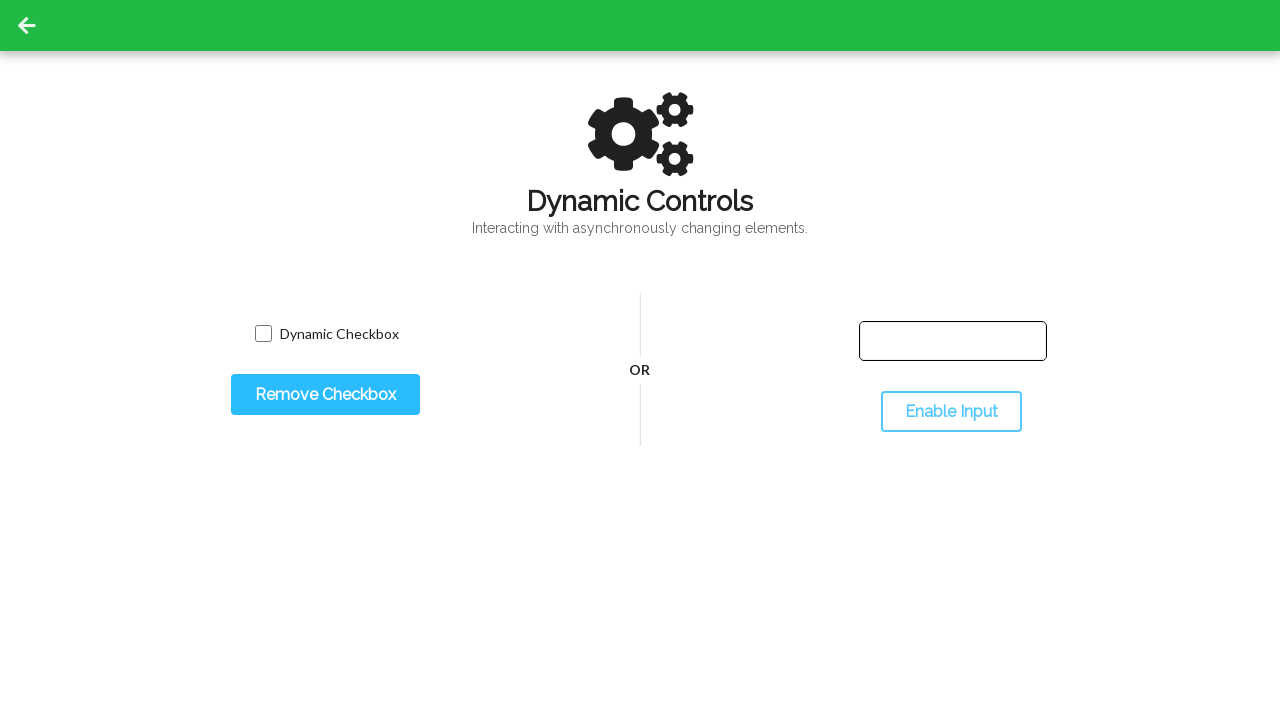